Tests a JavaScript prompt dialog by entering text and verifying the result message displays the entered text

Starting URL: https://demoqa.com/alerts

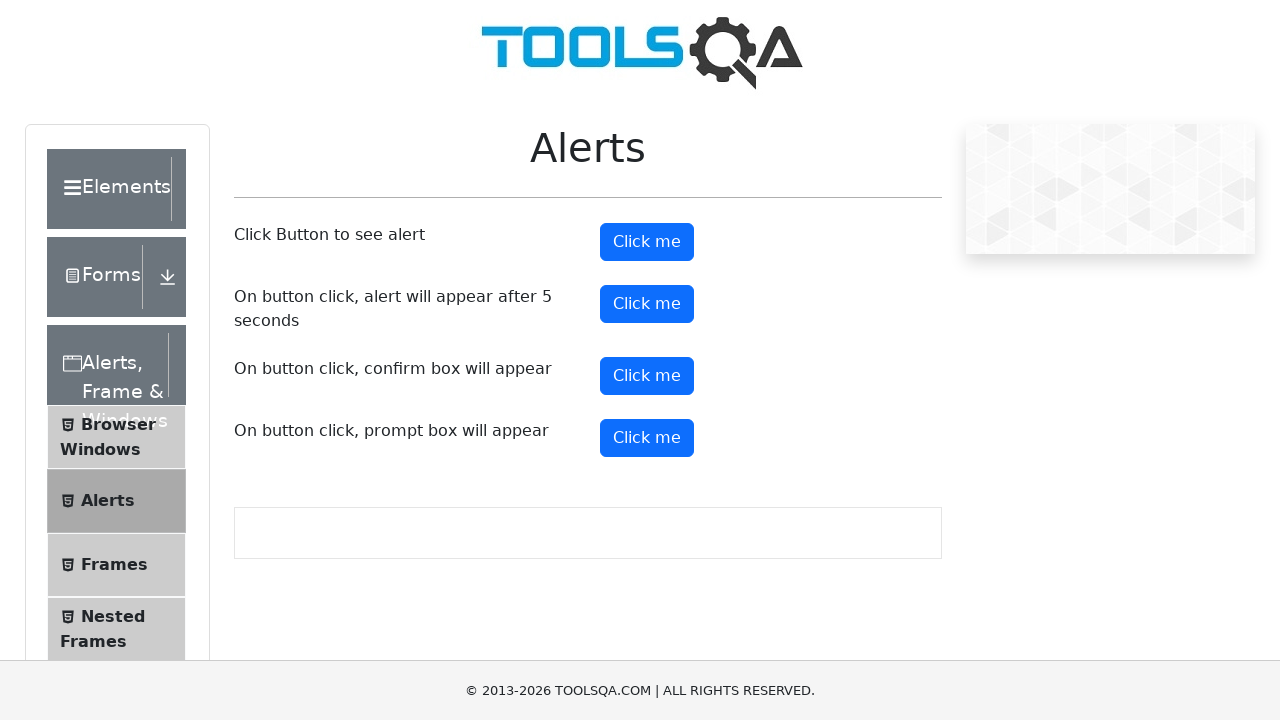

Set up dialog handler to accept prompt with text 'Test'
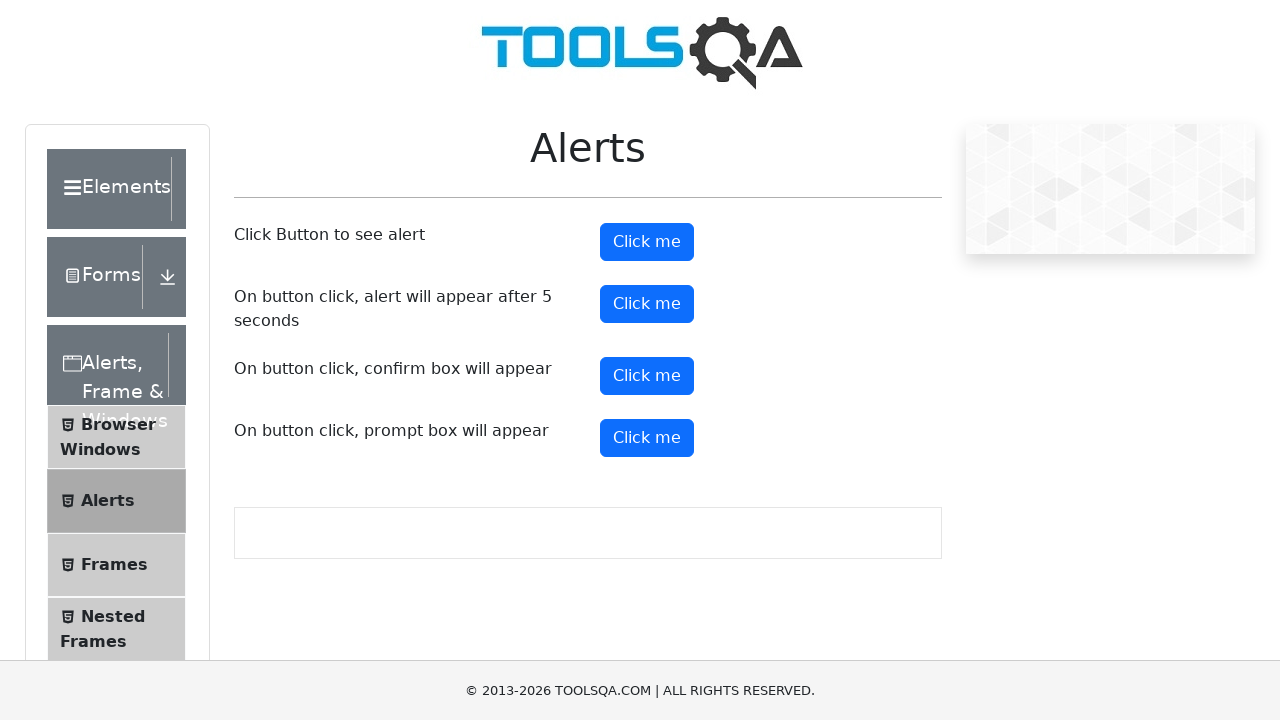

Clicked prompt button to trigger dialog at (647, 438) on #promtButton
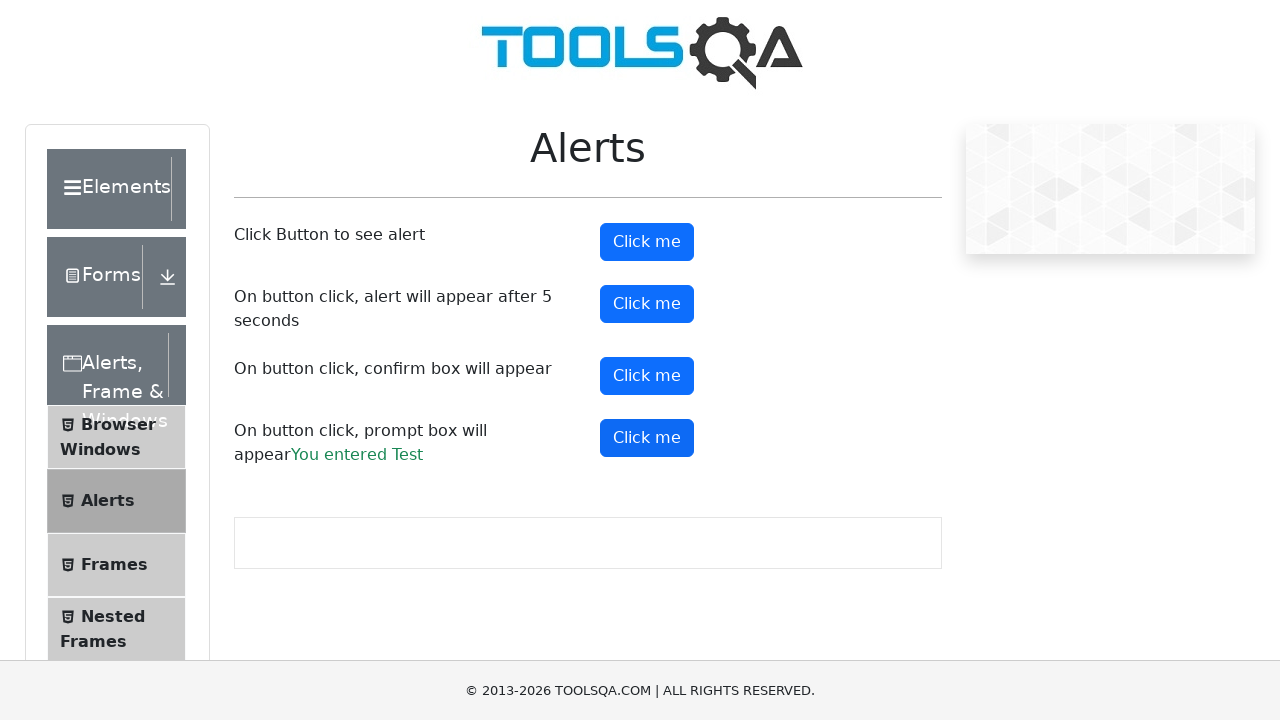

Waited for prompt result element to be visible
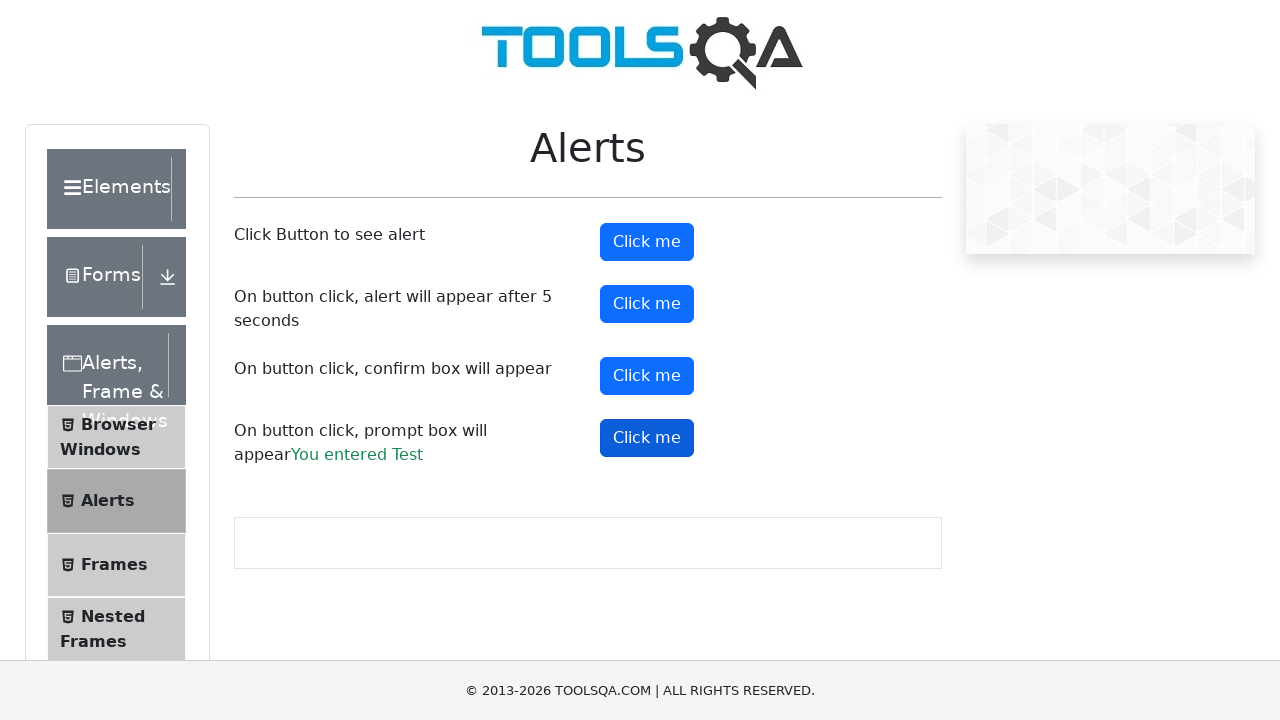

Retrieved result text: 'You entered Test'
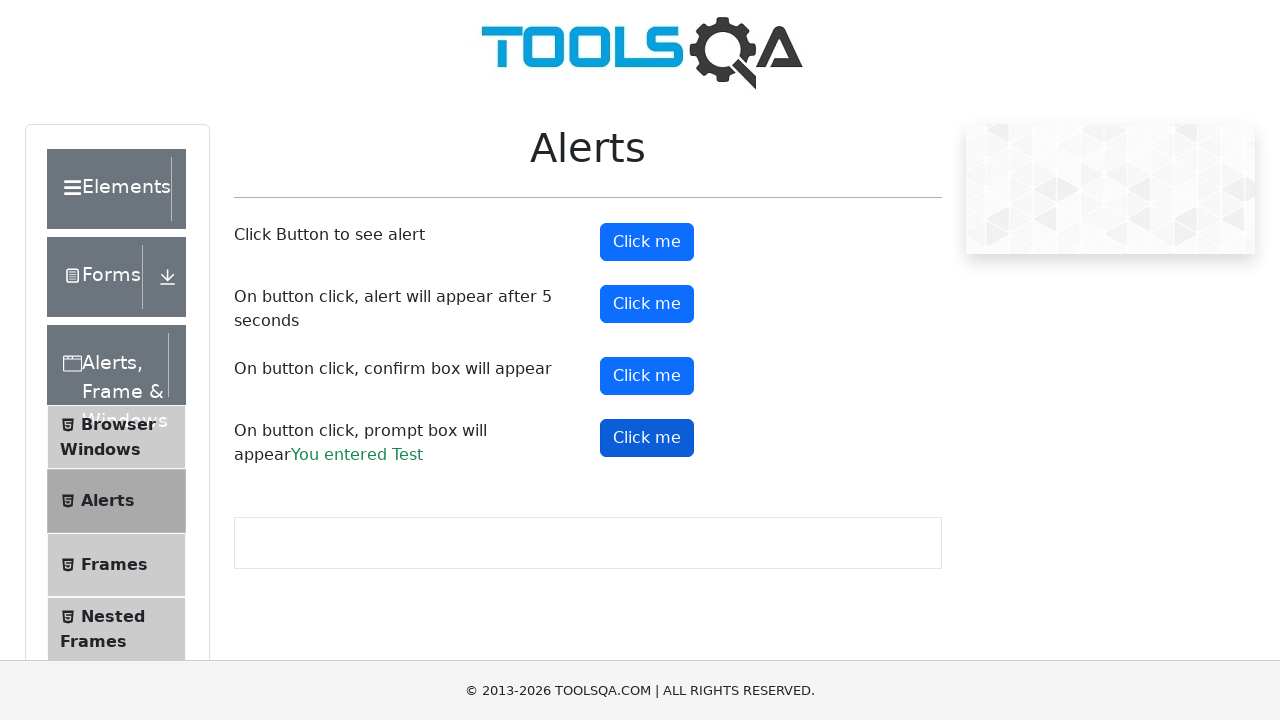

Verified result text matches expected value 'You entered Test'
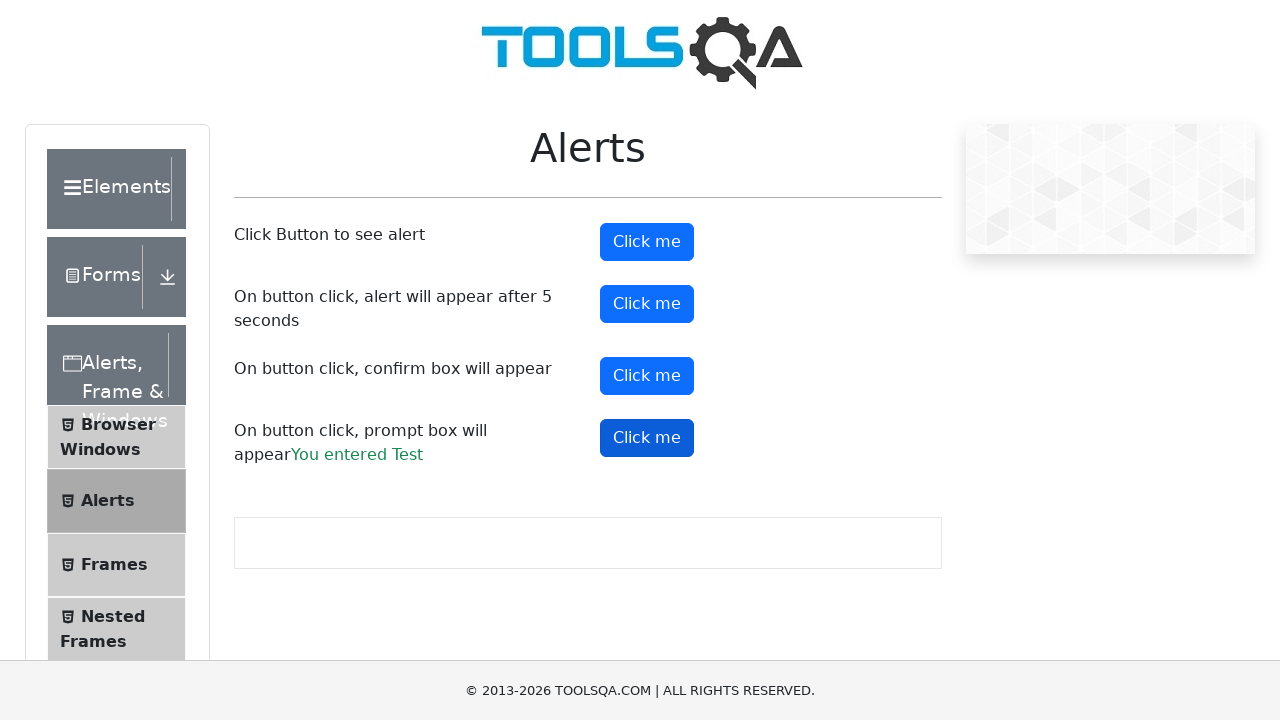

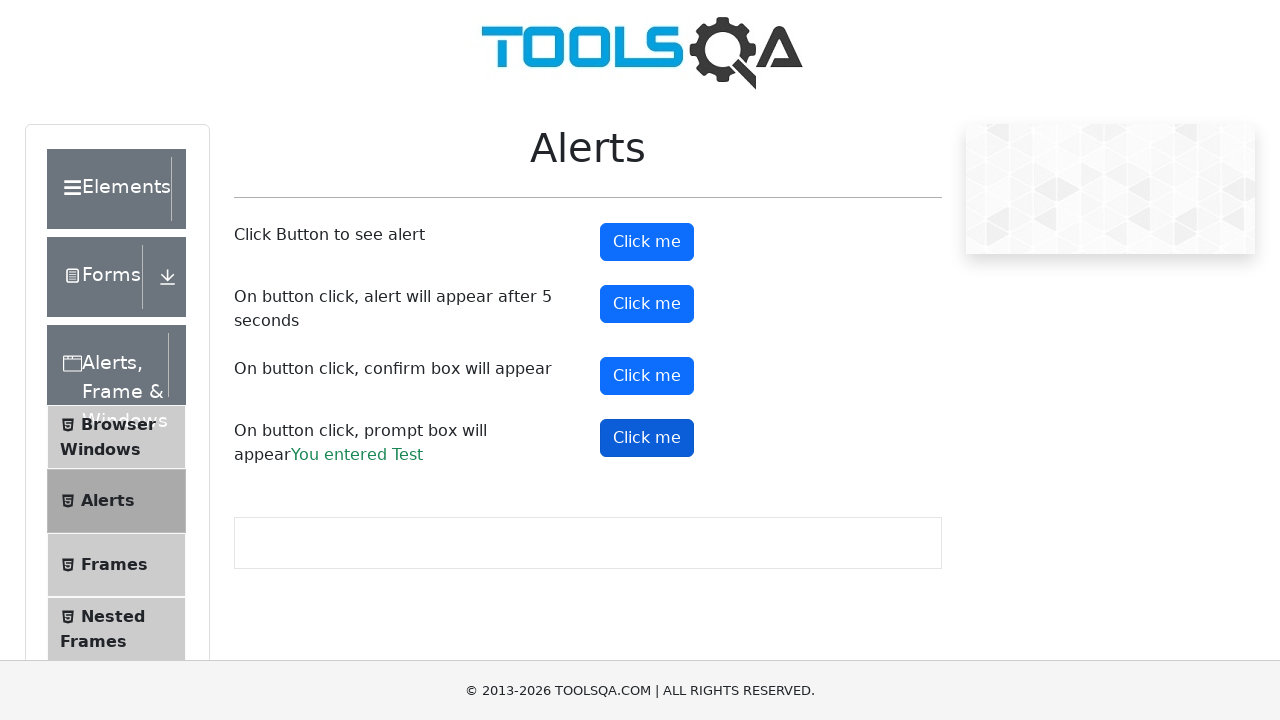